Tests handling of a timed alert popup by clicking a button that triggers an alert after a delay, then accepting the alert

Starting URL: https://demoqa.com/alerts

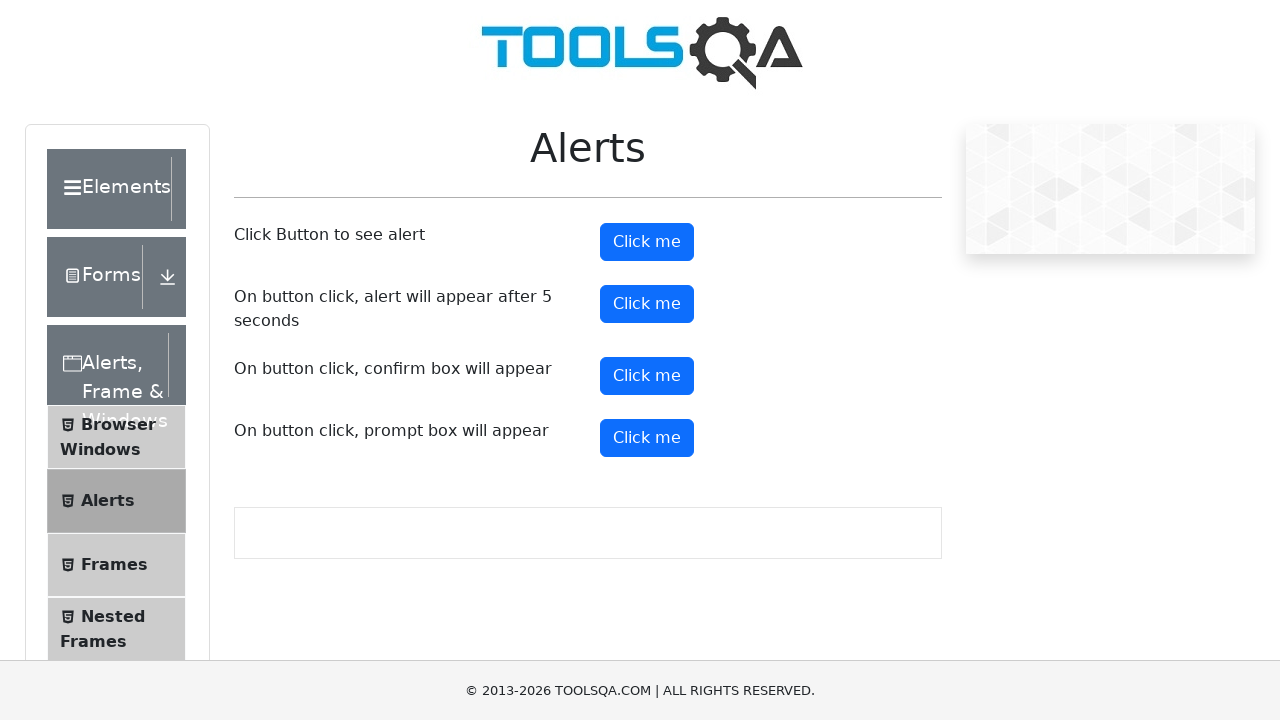

Clicked button to trigger timed alert popup at (647, 304) on #timerAlertButton
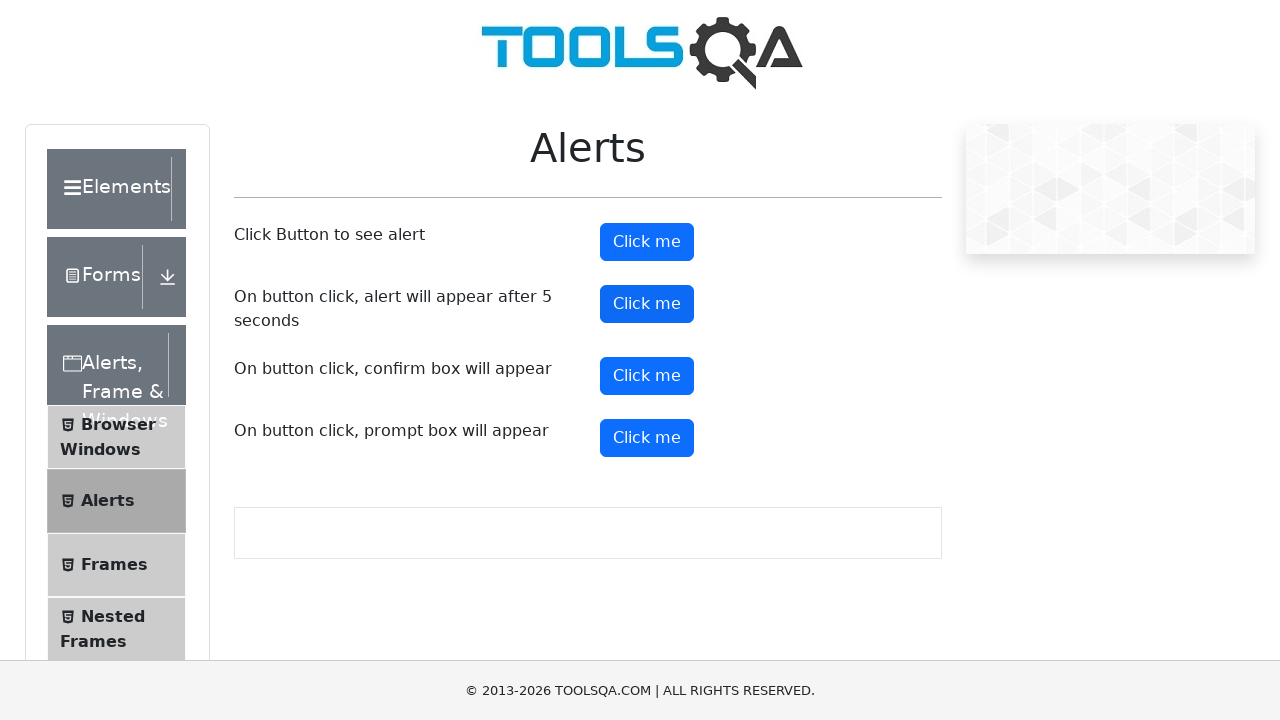

Waited 6 seconds for alert to appear
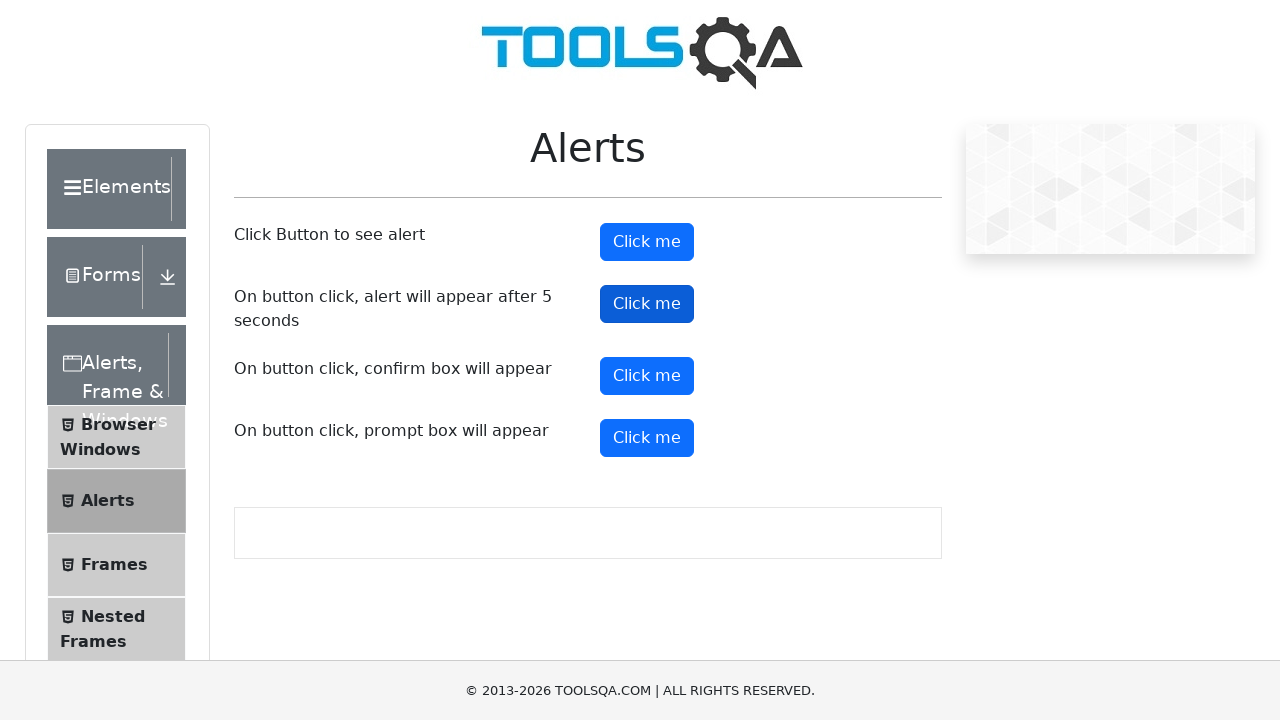

Set up dialog handler to accept alerts
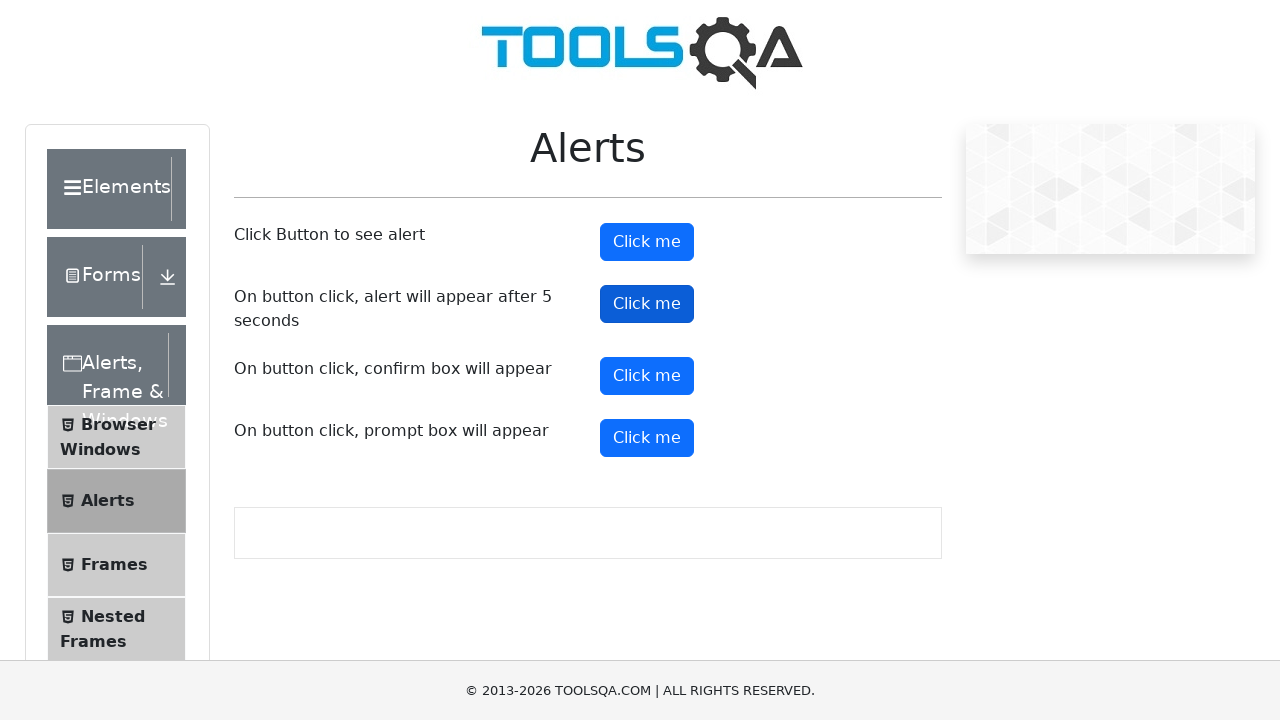

Triggered pending dialogs to be handled
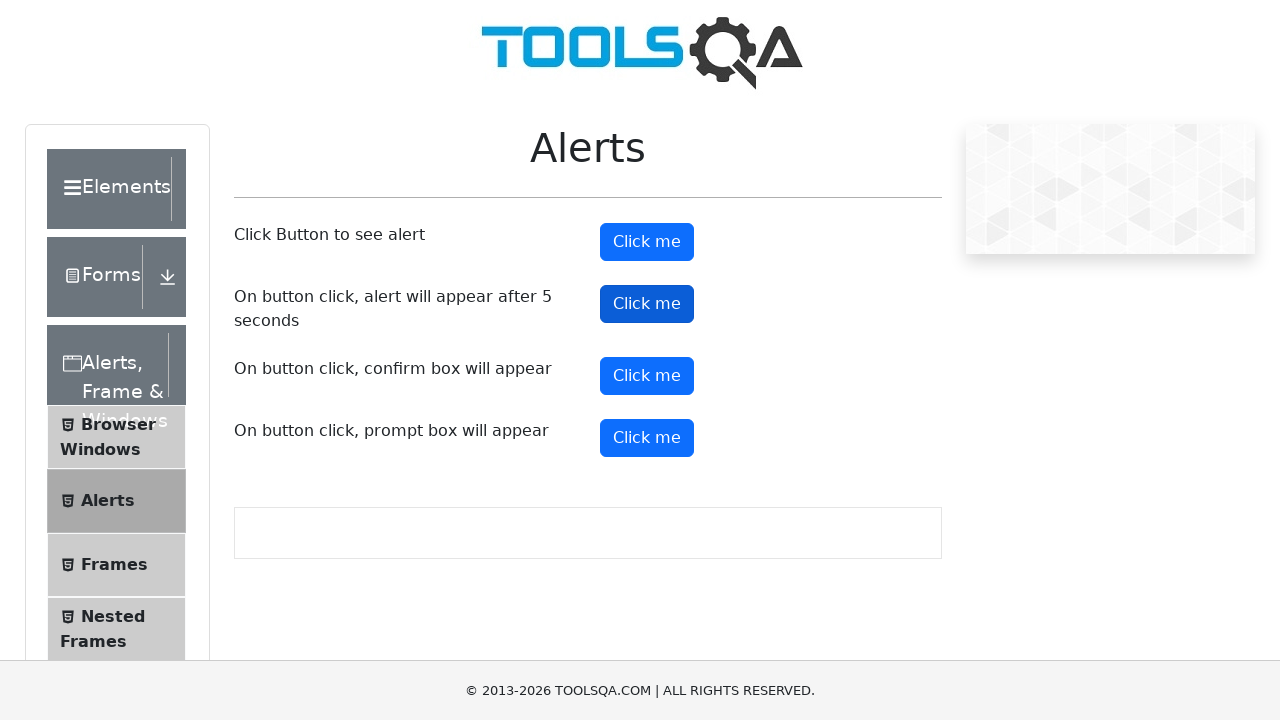

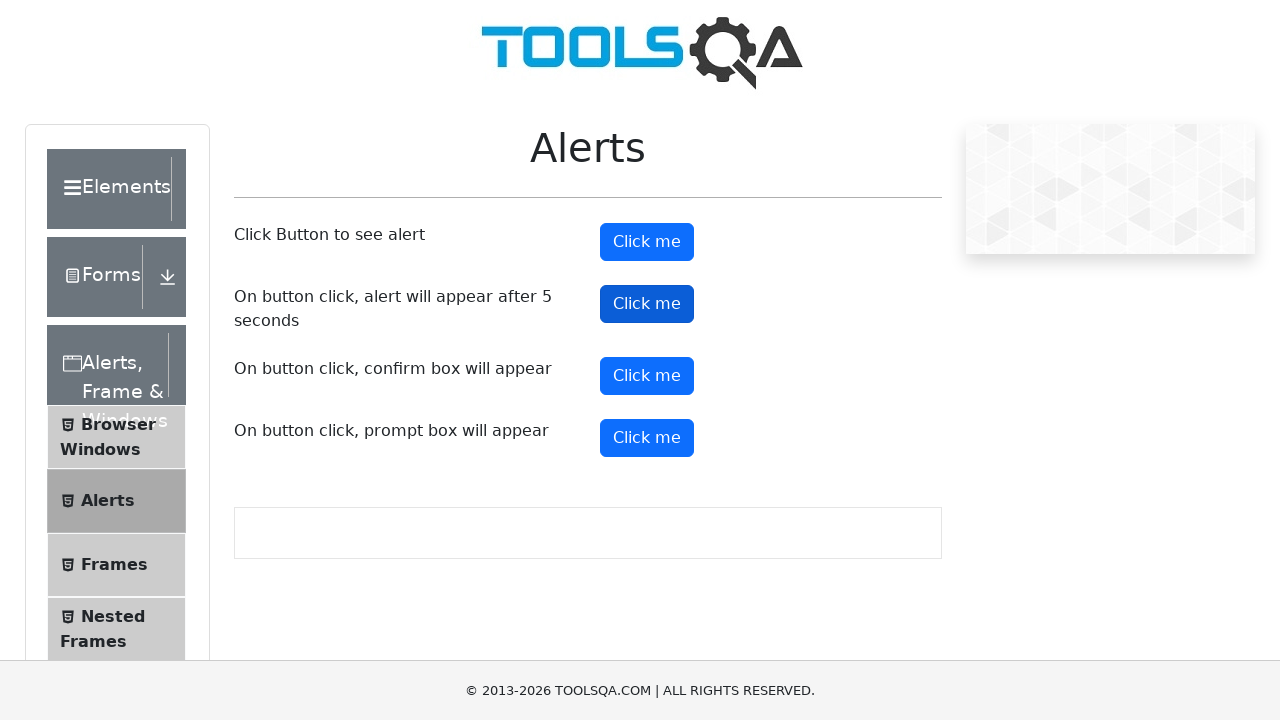